Tests marking individual todo items as complete by clicking their toggle checkboxes

Starting URL: https://demo.playwright.dev/todomvc

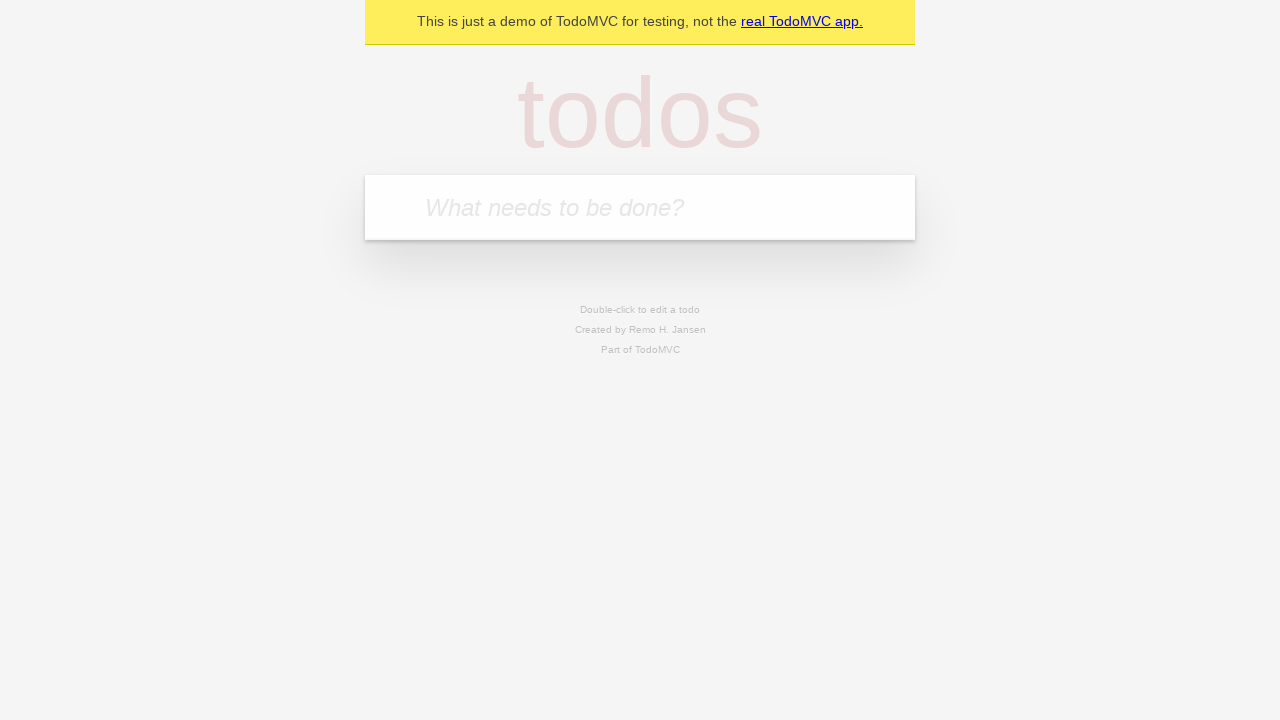

Filled new todo input with 'buy some cheese' on .new-todo
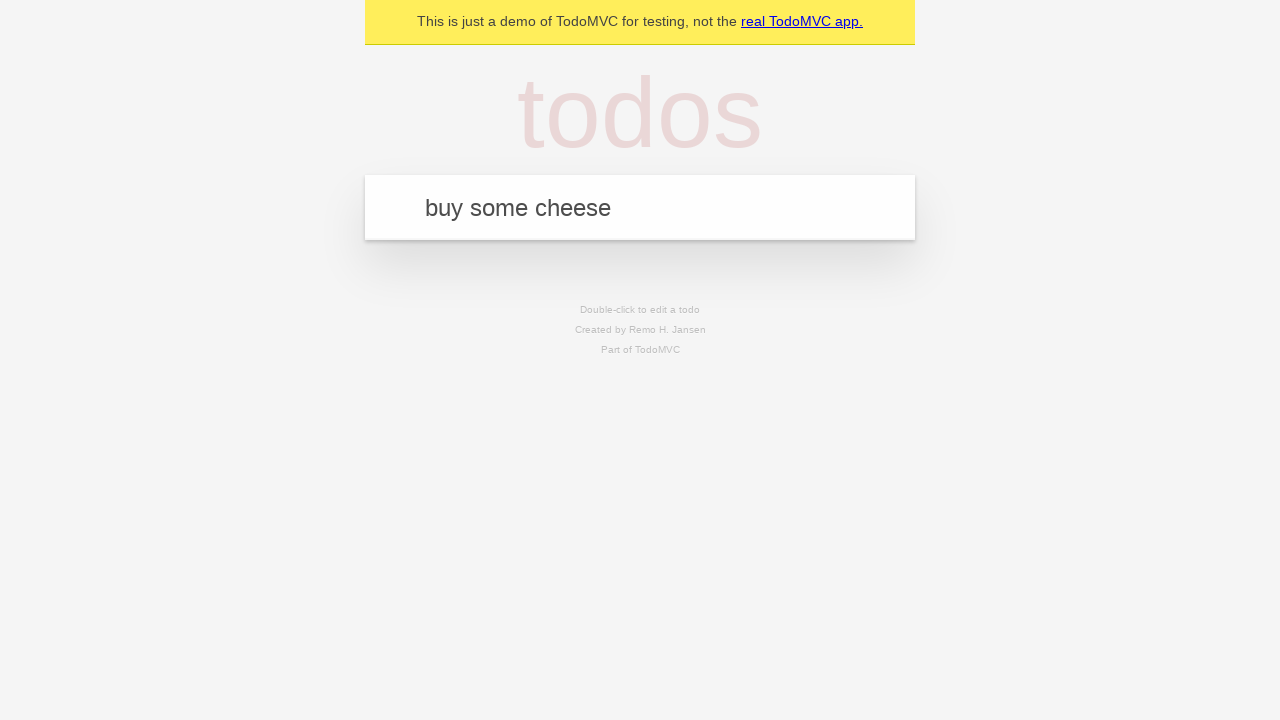

Pressed Enter to create first todo item on .new-todo
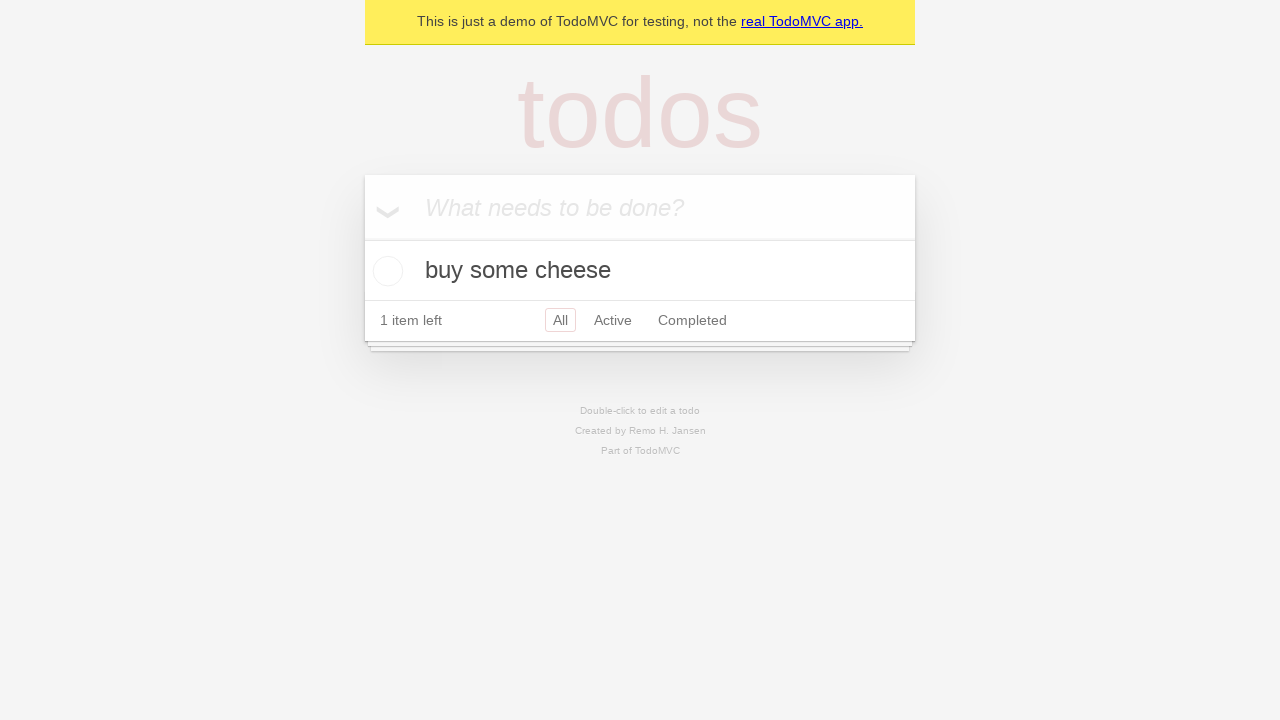

Filled new todo input with 'feed the cat' on .new-todo
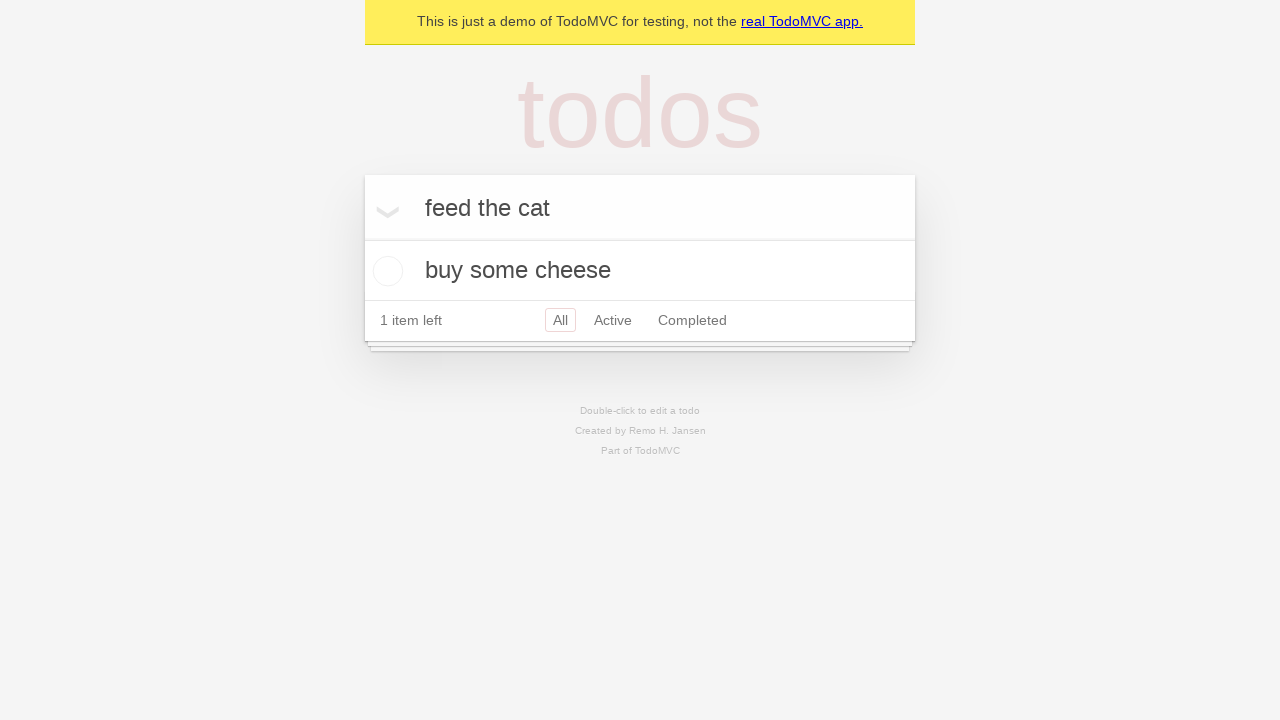

Pressed Enter to create second todo item on .new-todo
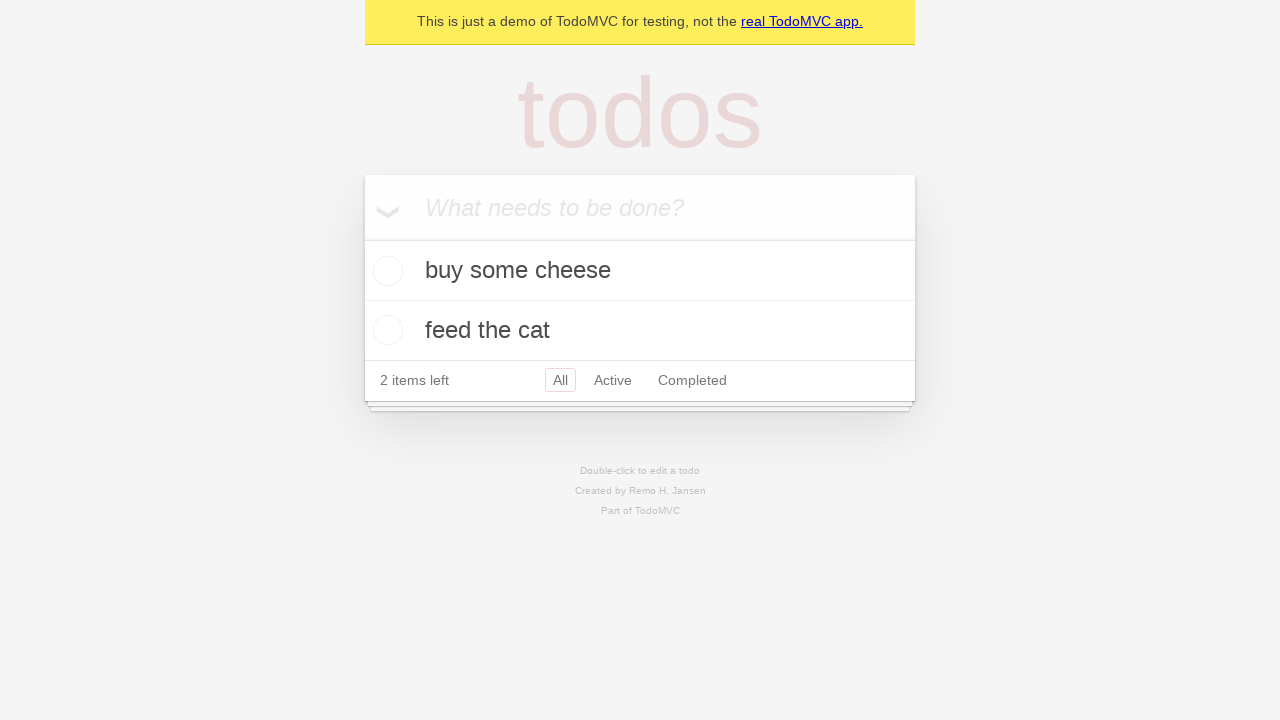

Marked first todo item as complete by clicking toggle checkbox at (385, 271) on .todo-list li >> nth=0 >> .toggle
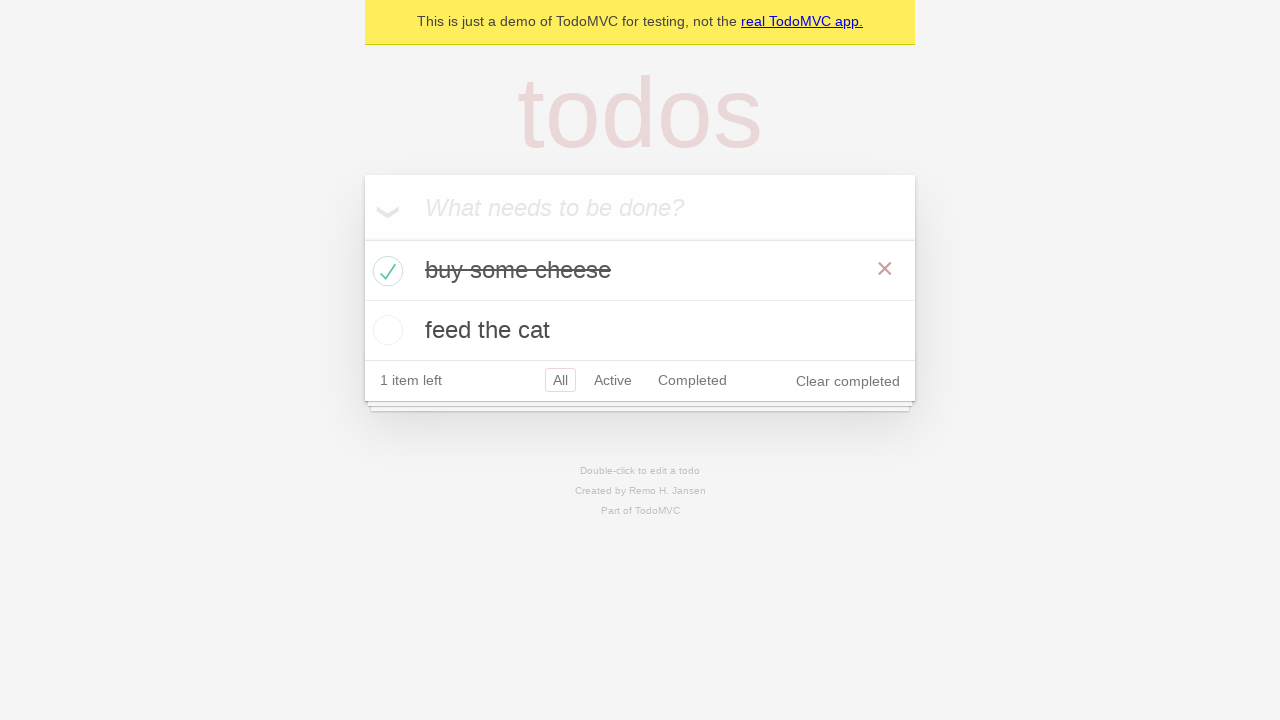

Marked second todo item as complete by clicking toggle checkbox at (385, 330) on .todo-list li >> nth=1 >> .toggle
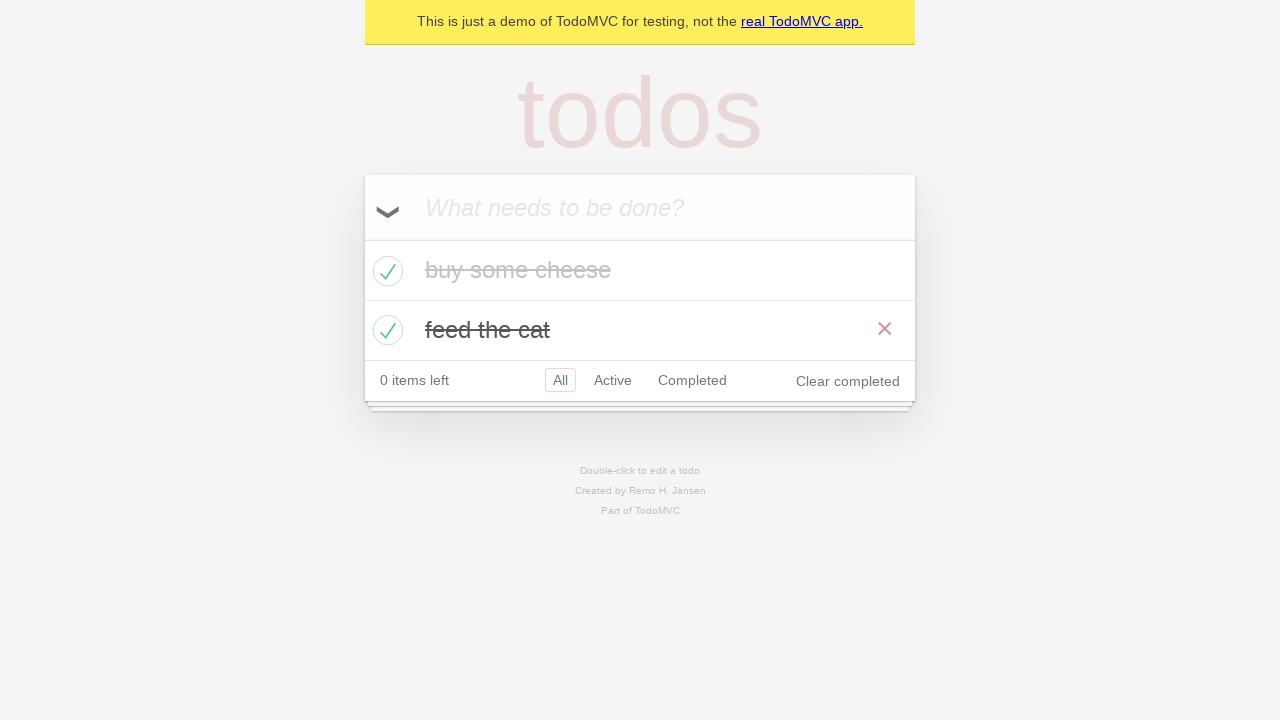

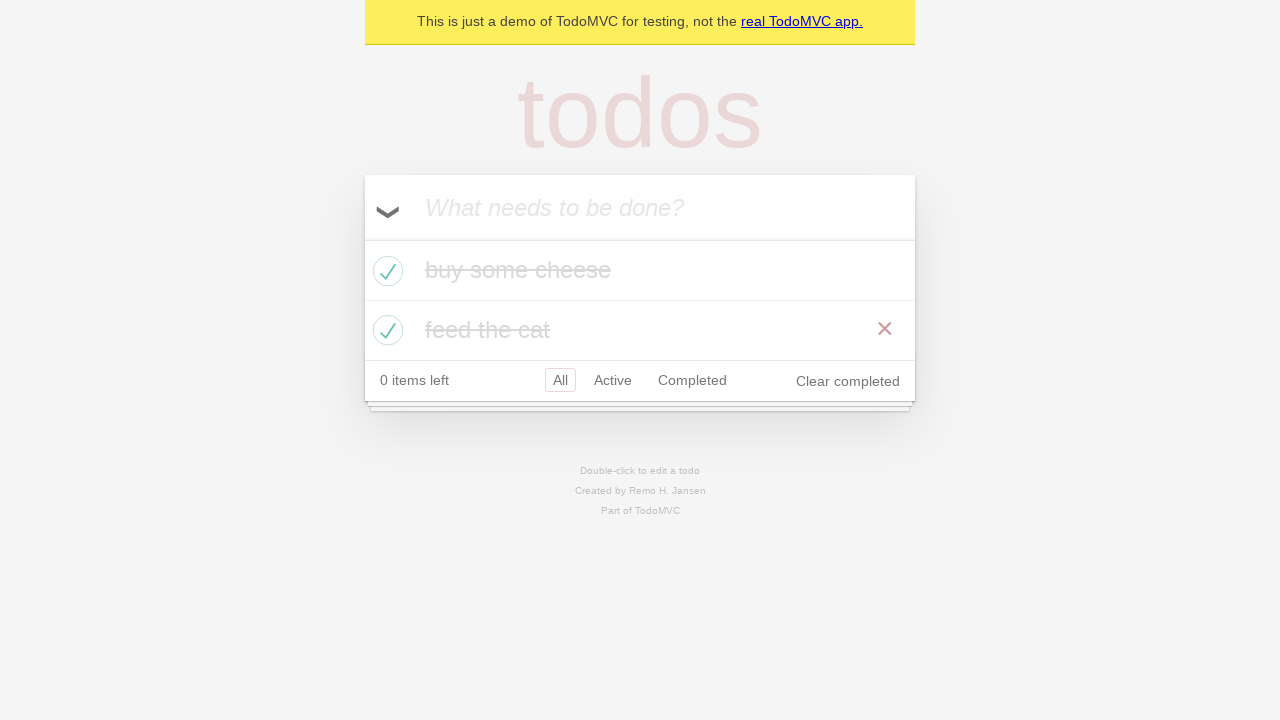